Tests the Hotwire hotel search page by clicking the submit button on the hotel fare finder form

Starting URL: https://www.hotwire.com/

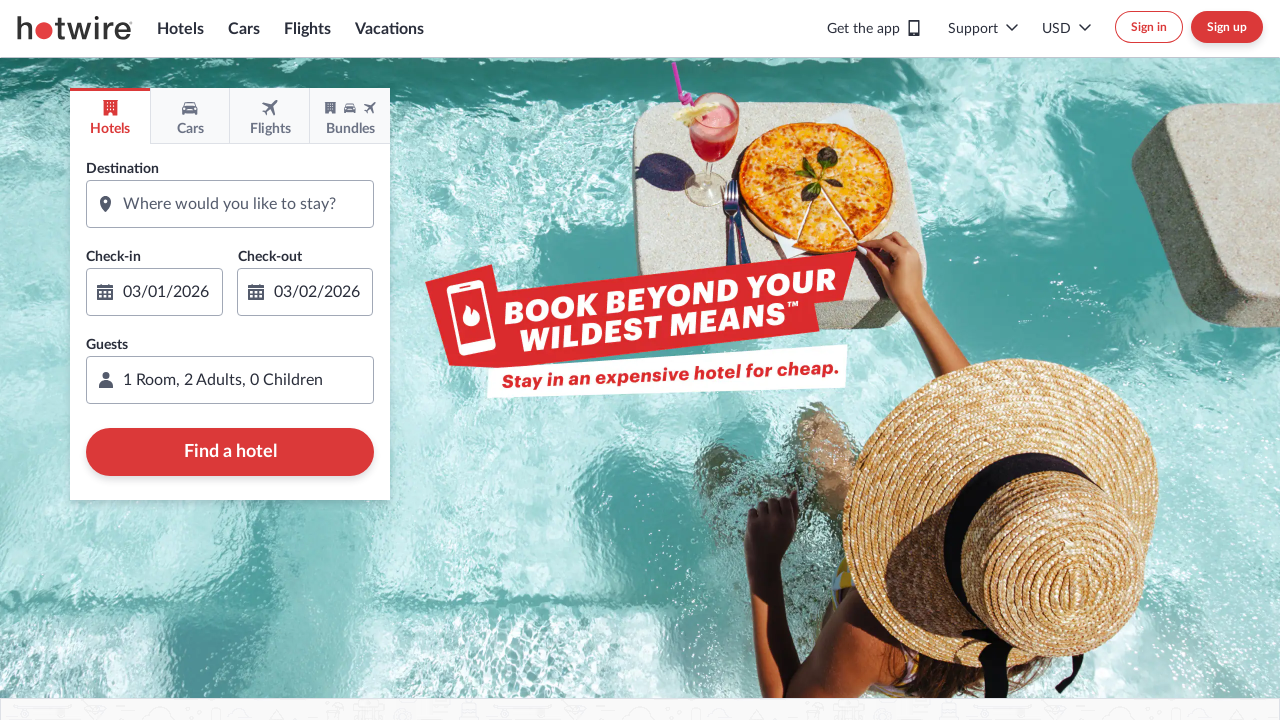

Navigated to Hotwire homepage
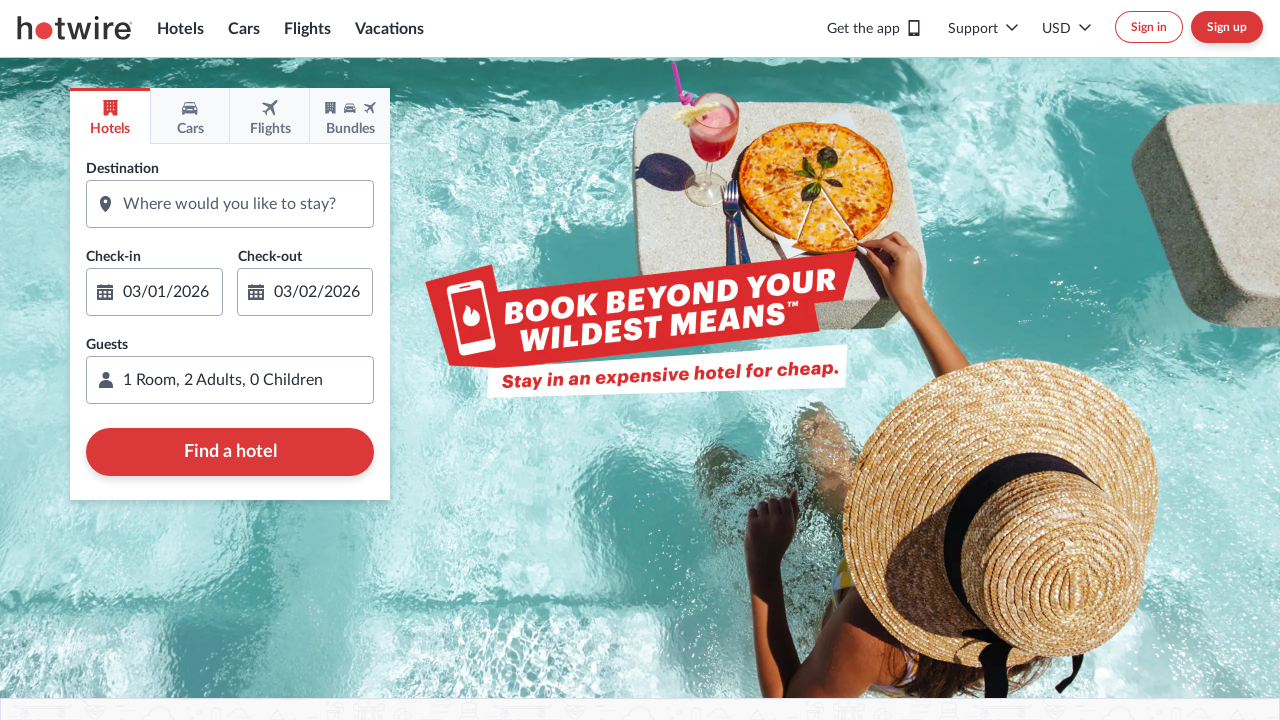

Clicked submit button on hotel fare finder form at (230, 452) on div.farefinder-hotel form button.submit-button, div.farefinder-hotel button[type
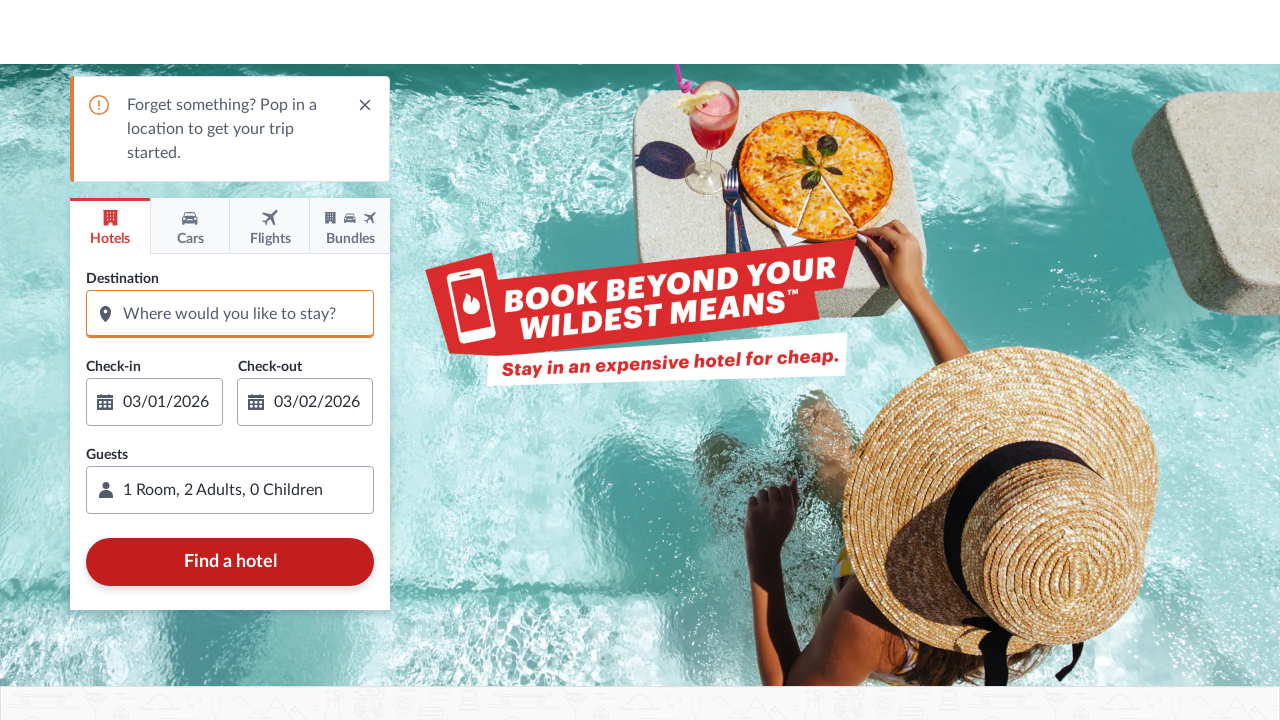

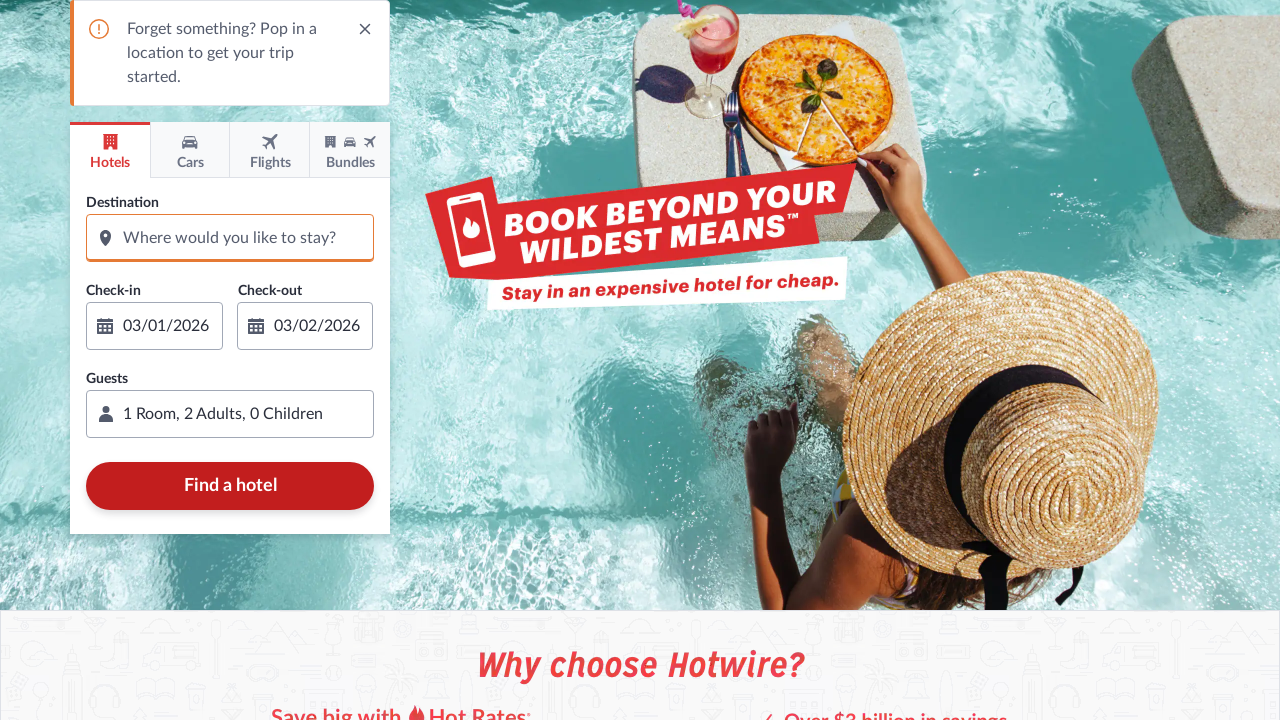